Navigates to Python.org homepage and verifies that event information is displayed in the events widget

Starting URL: https://www.python.org/

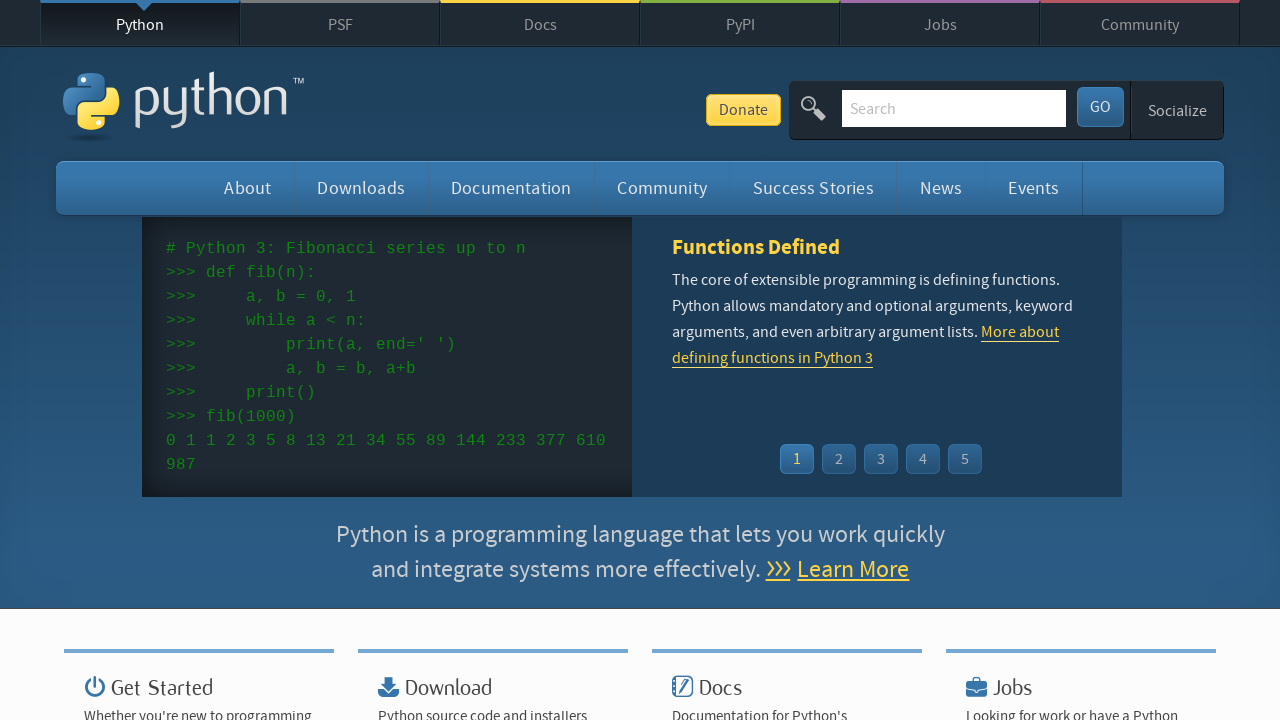

Navigated to Python.org homepage
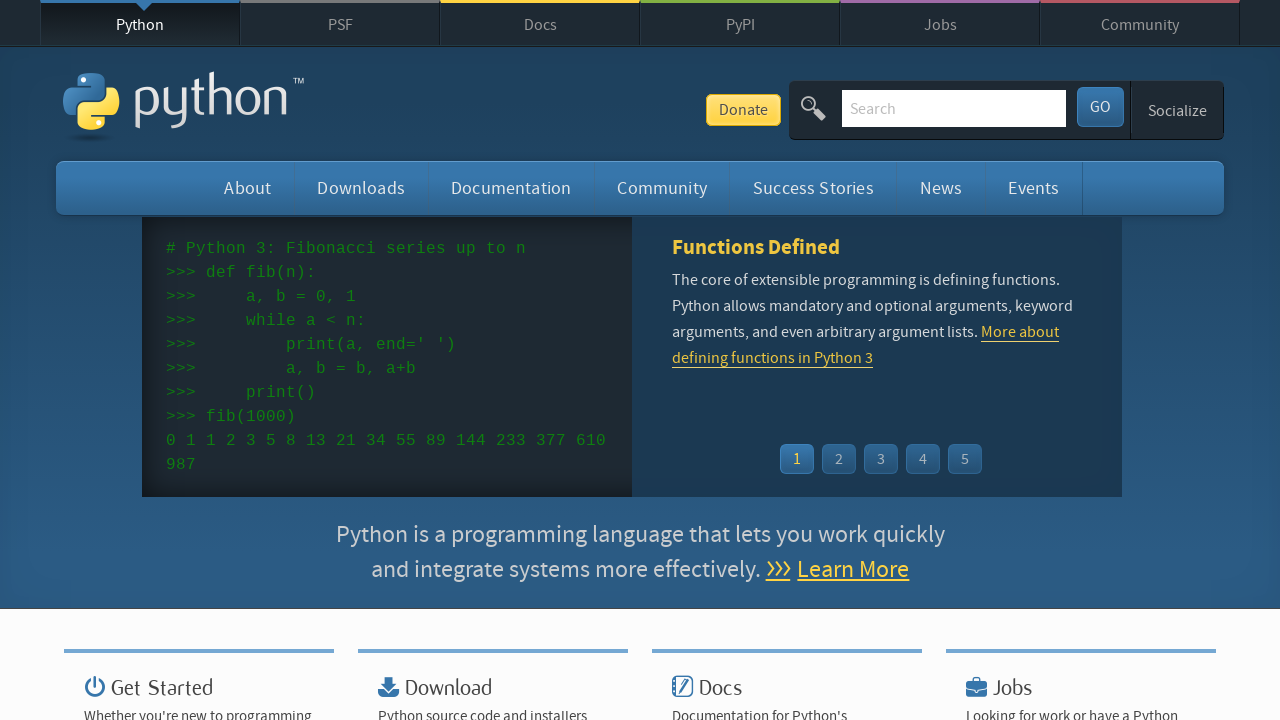

Event widget loaded on the page
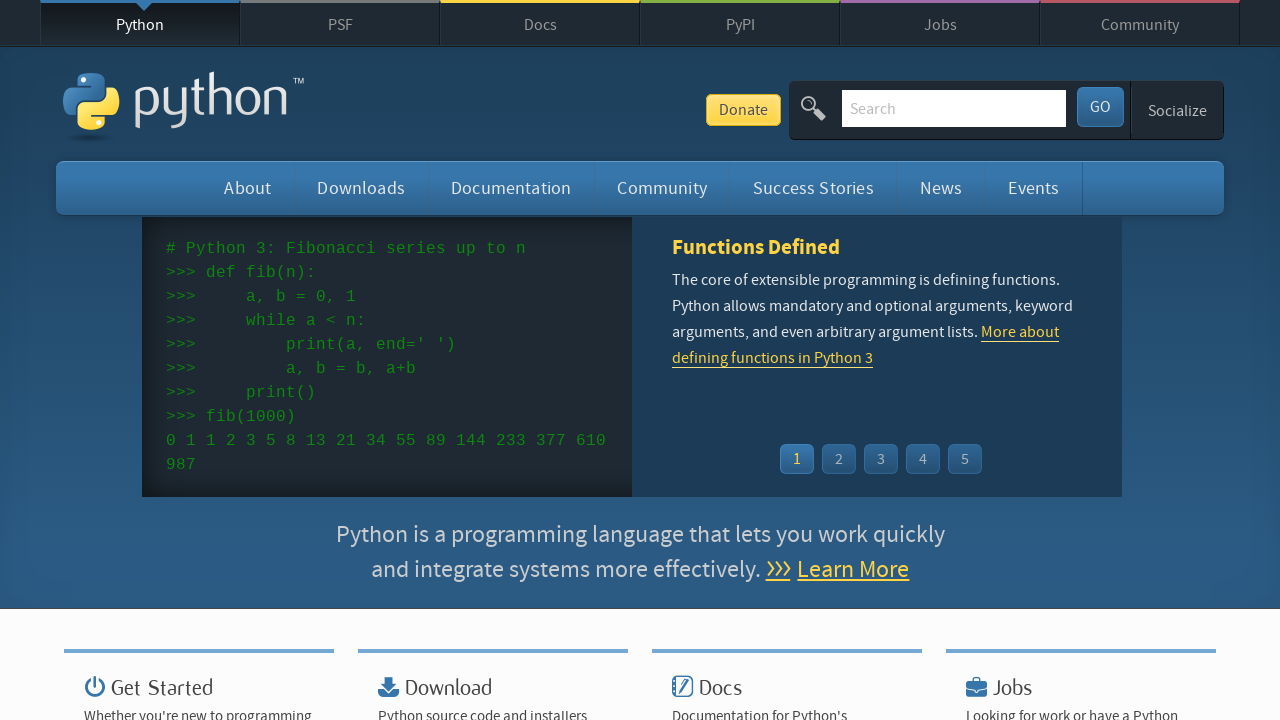

Event times are displayed in the event widget
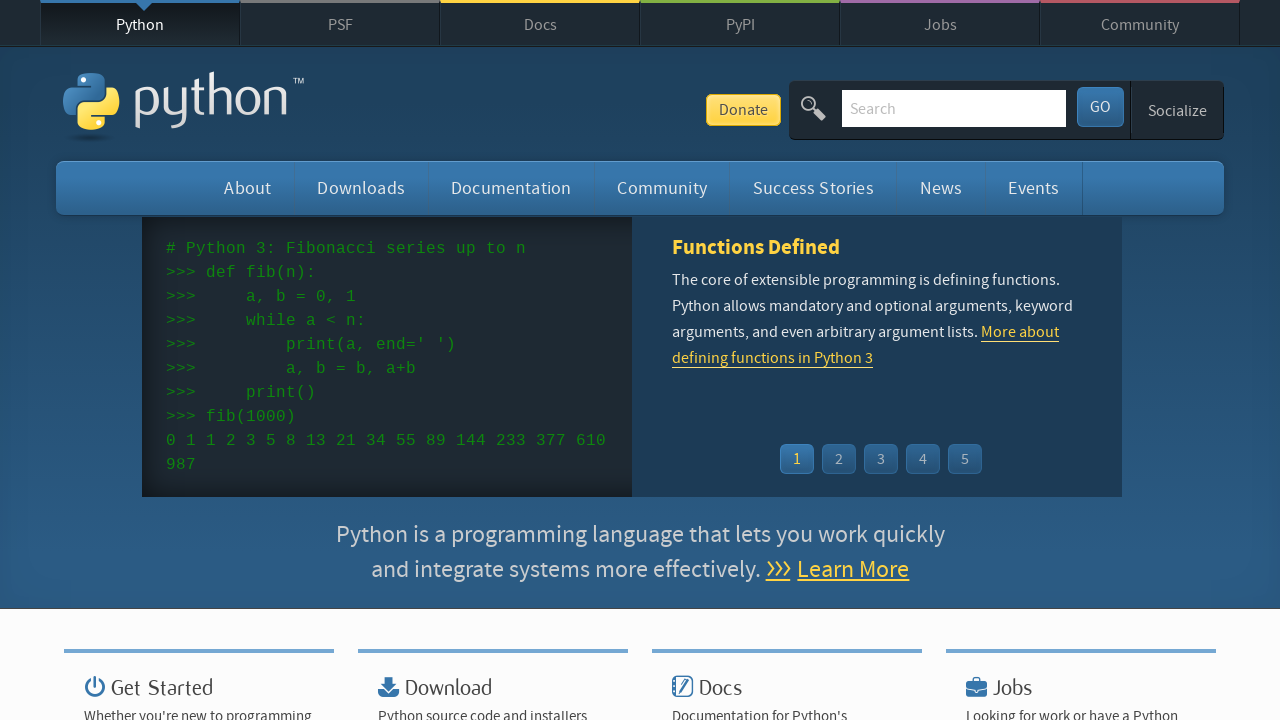

Event titles are displayed in the event widget
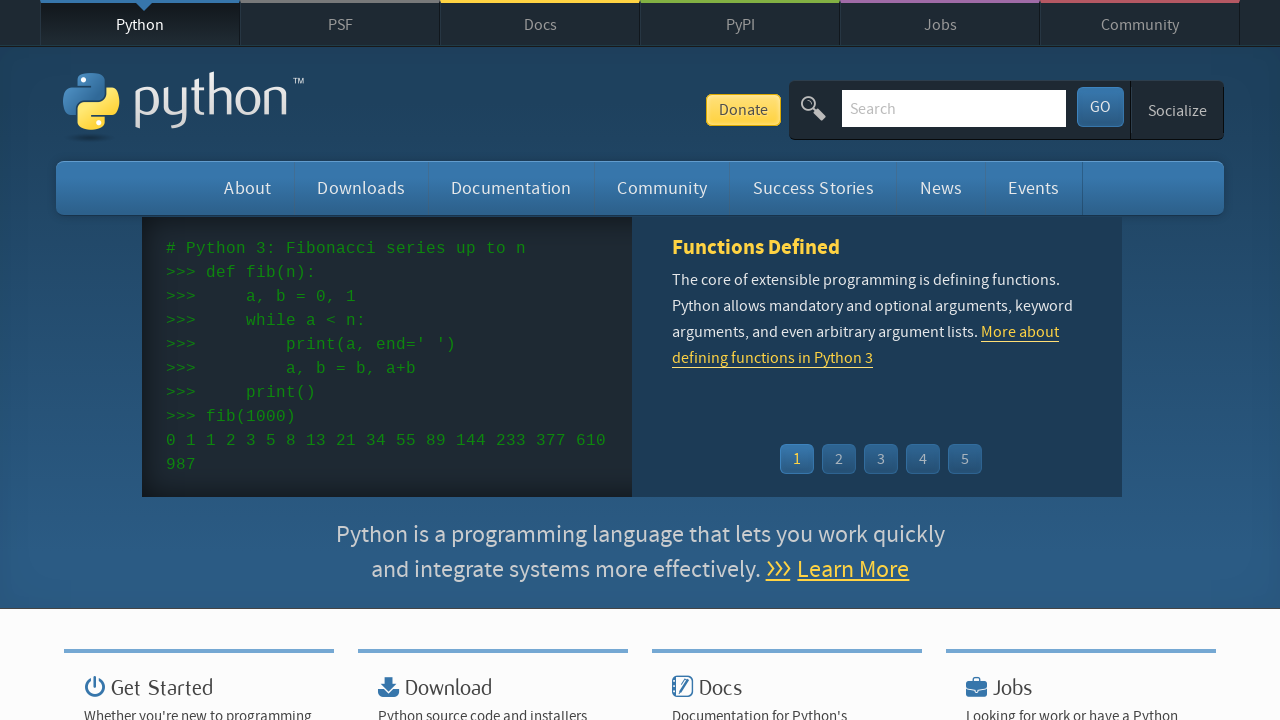

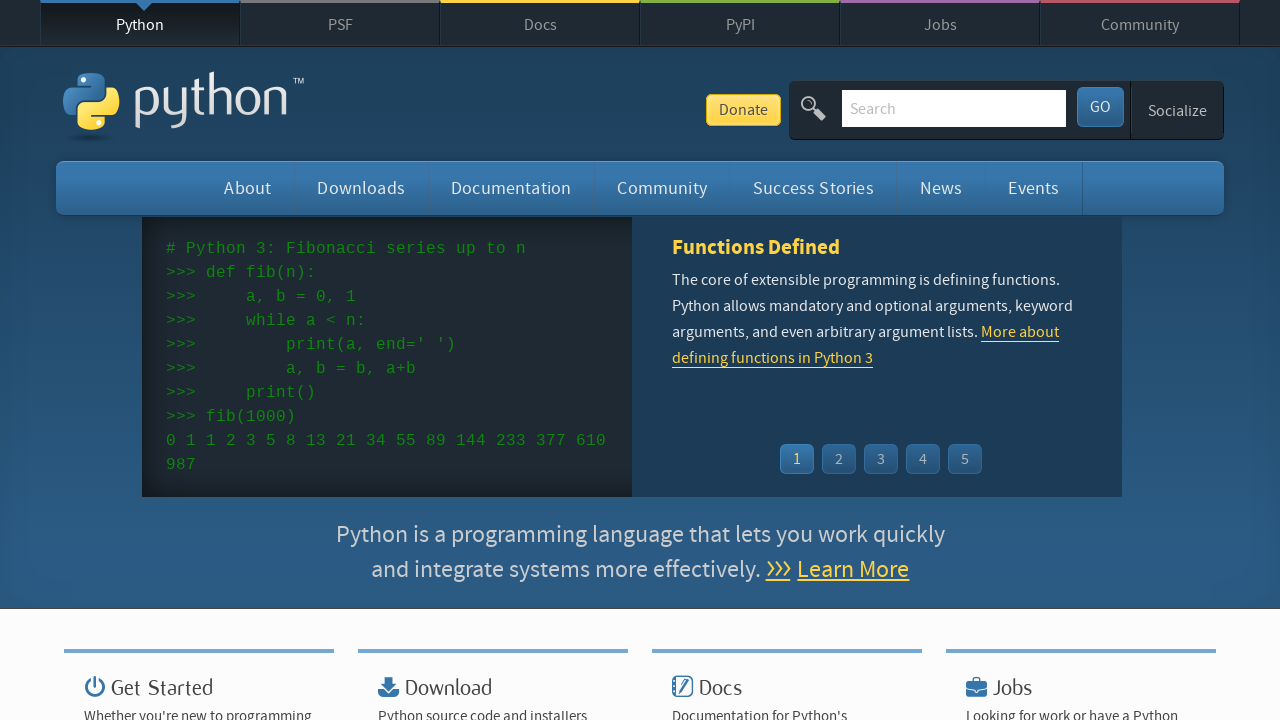